Tests editing a todo item by double-clicking, filling new text, and pressing Enter.

Starting URL: https://demo.playwright.dev/todomvc

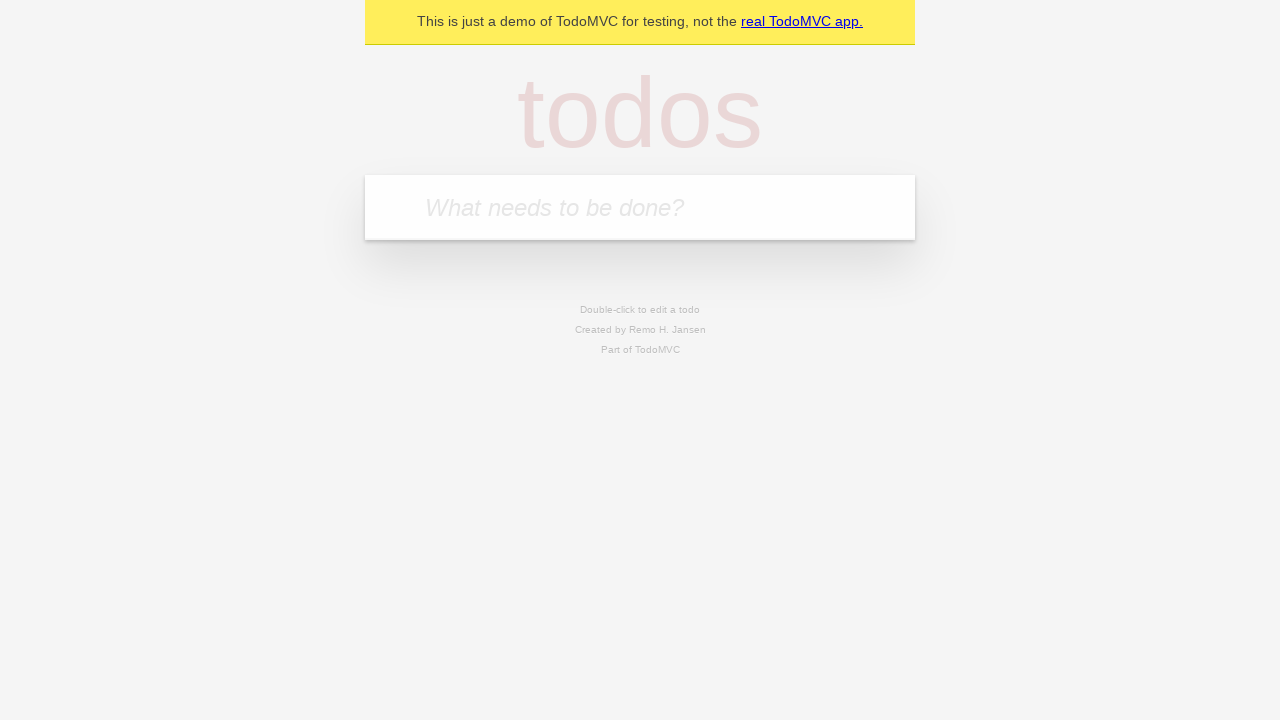

Filled todo input with 'buy some cheese' on internal:attr=[placeholder="What needs to be done?"i]
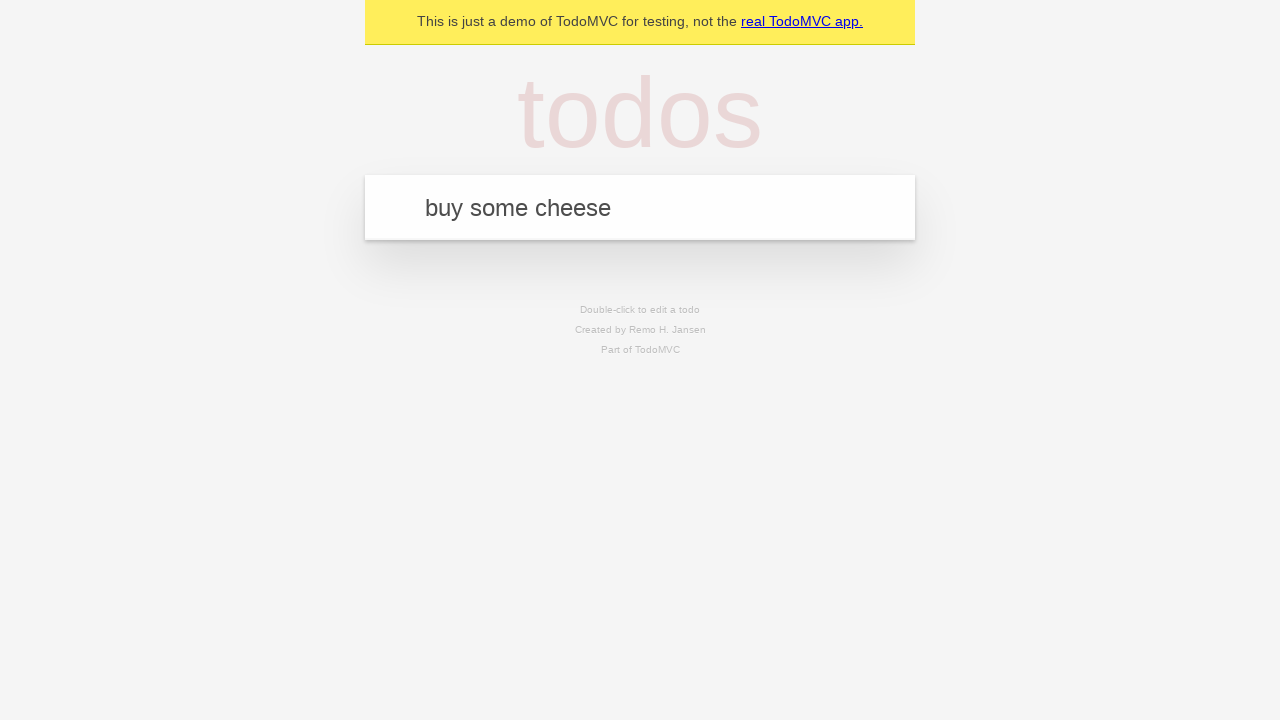

Pressed Enter to create todo 'buy some cheese' on internal:attr=[placeholder="What needs to be done?"i]
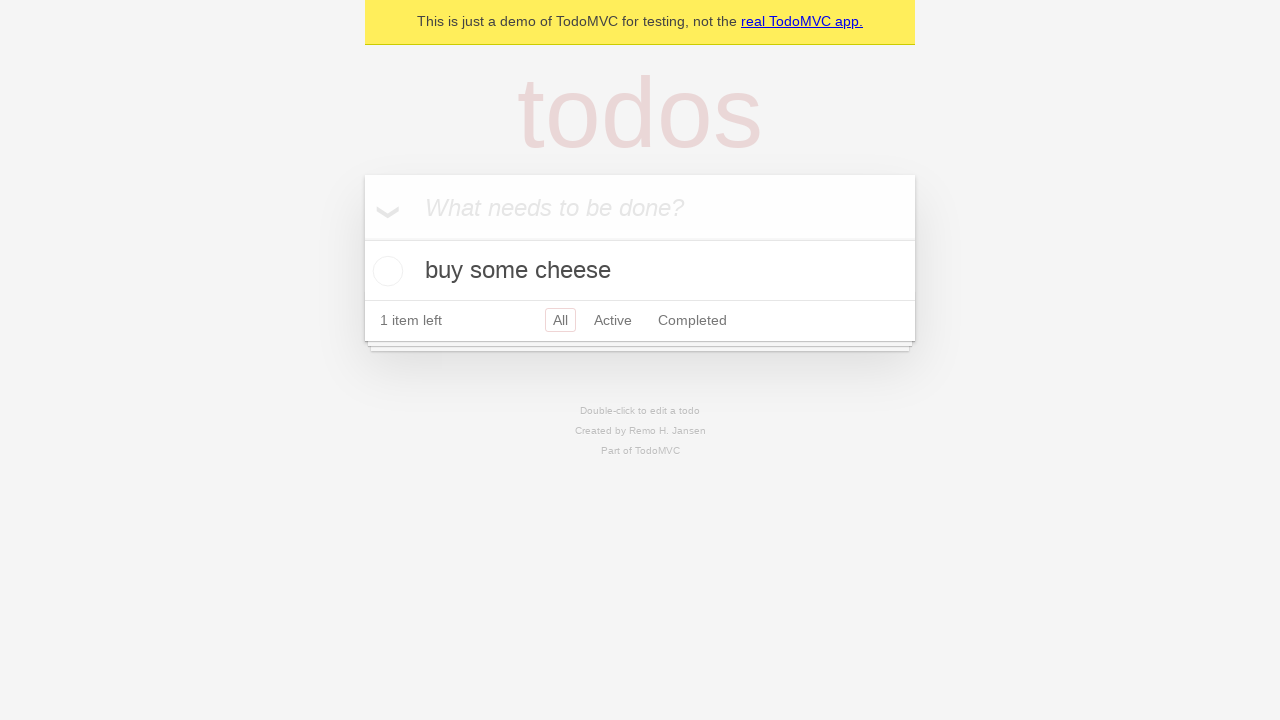

Filled todo input with 'feed the cat' on internal:attr=[placeholder="What needs to be done?"i]
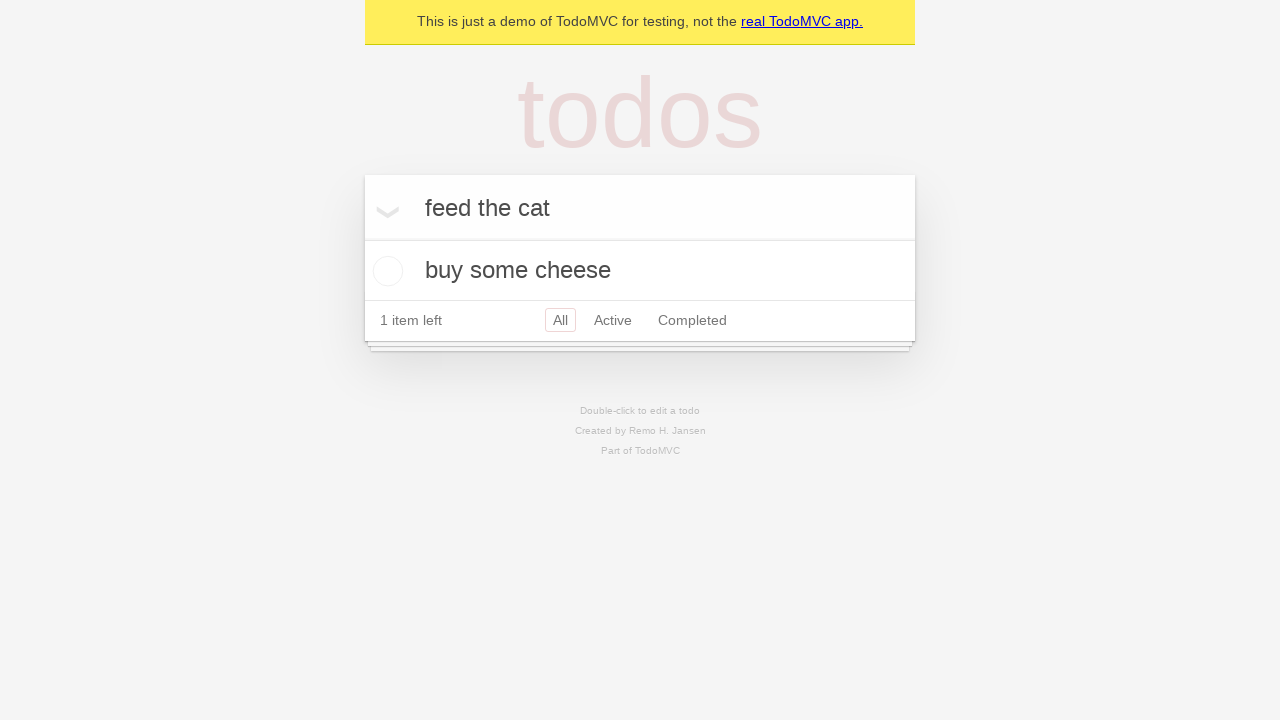

Pressed Enter to create todo 'feed the cat' on internal:attr=[placeholder="What needs to be done?"i]
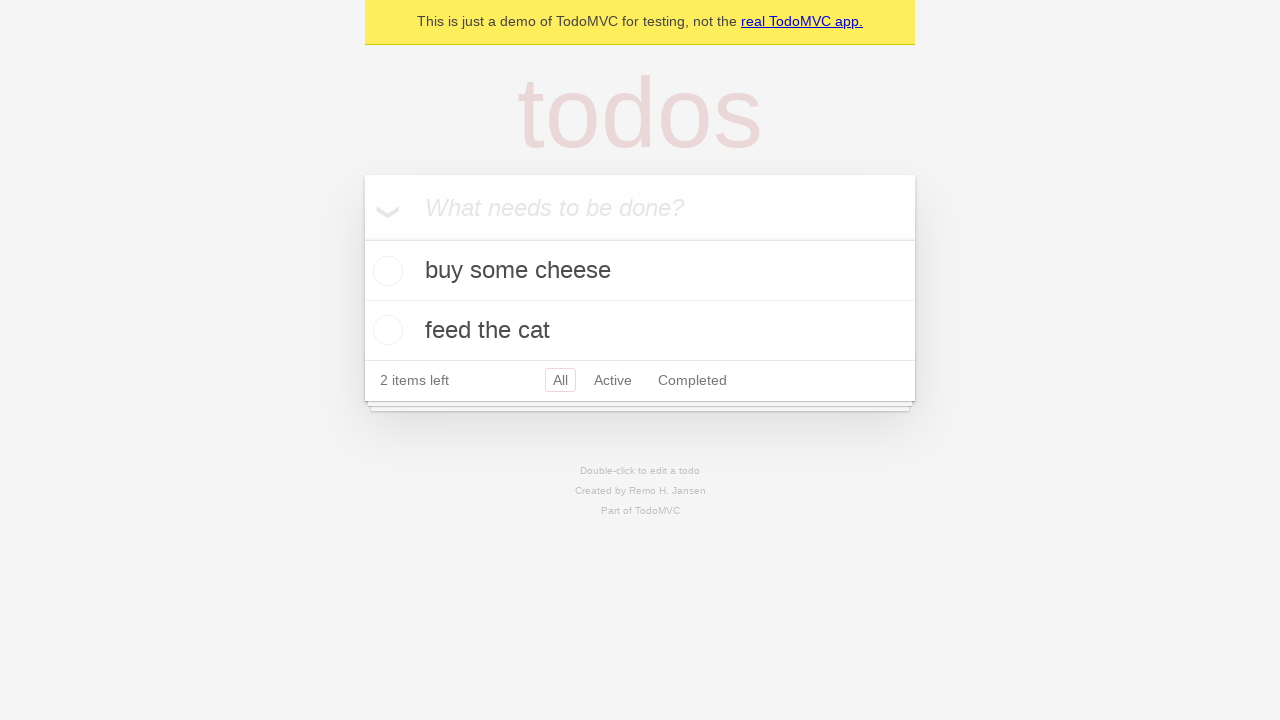

Filled todo input with 'book a doctors appointment' on internal:attr=[placeholder="What needs to be done?"i]
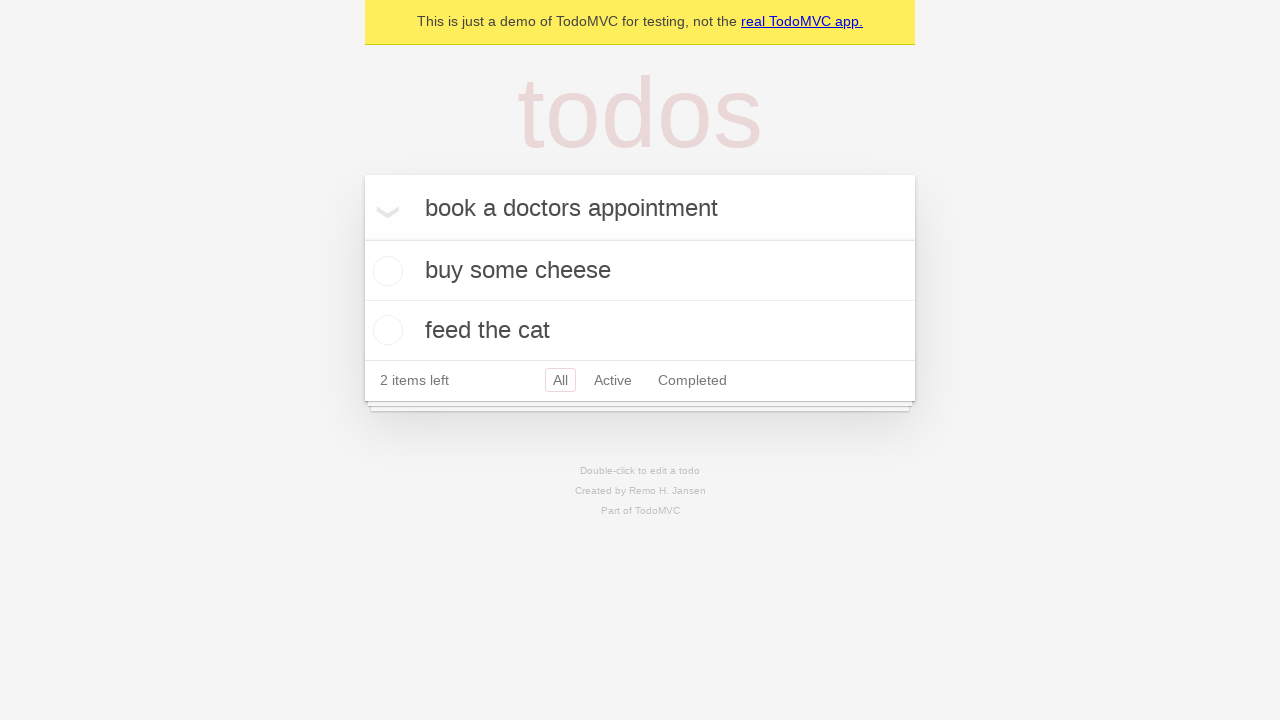

Pressed Enter to create todo 'book a doctors appointment' on internal:attr=[placeholder="What needs to be done?"i]
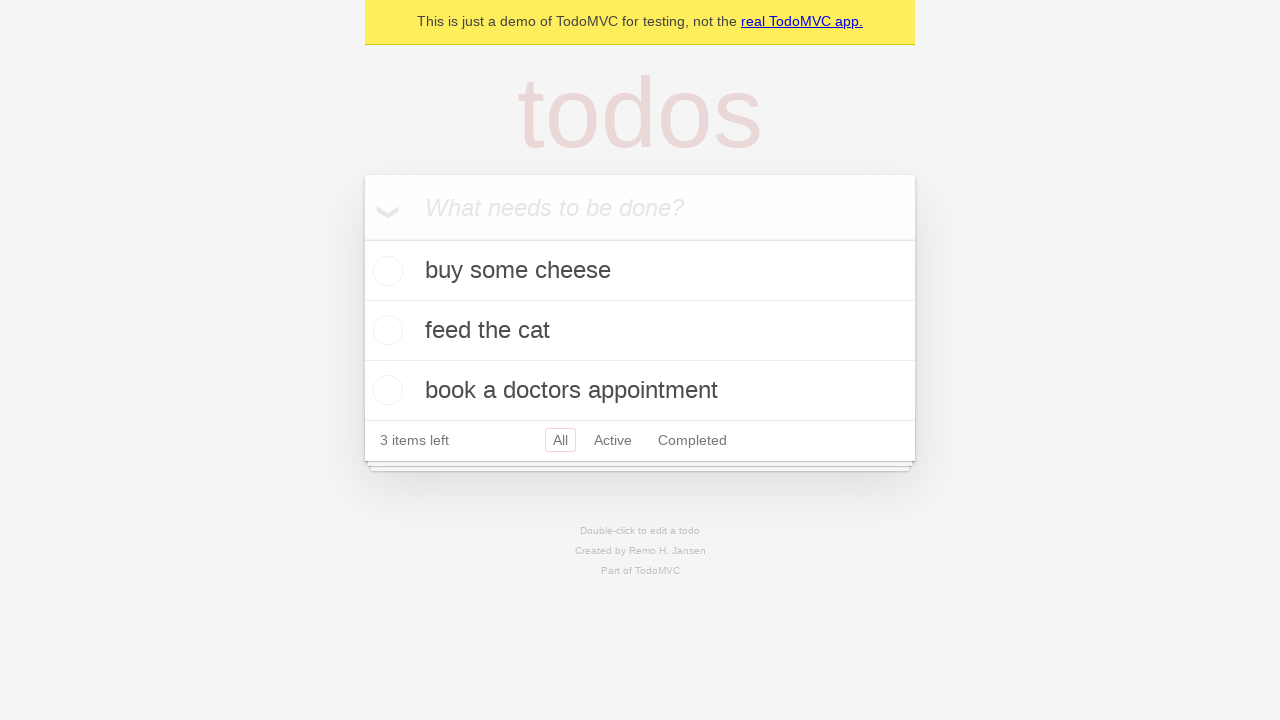

Located all todo items
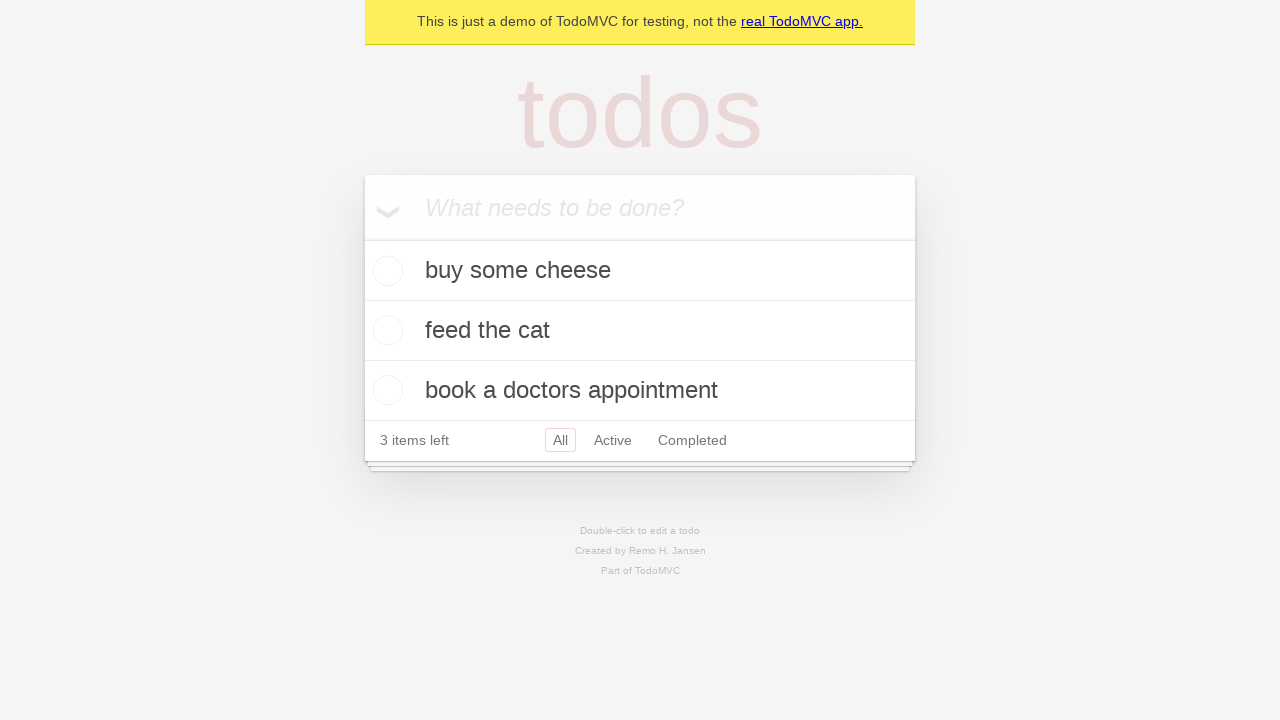

Selected second todo item
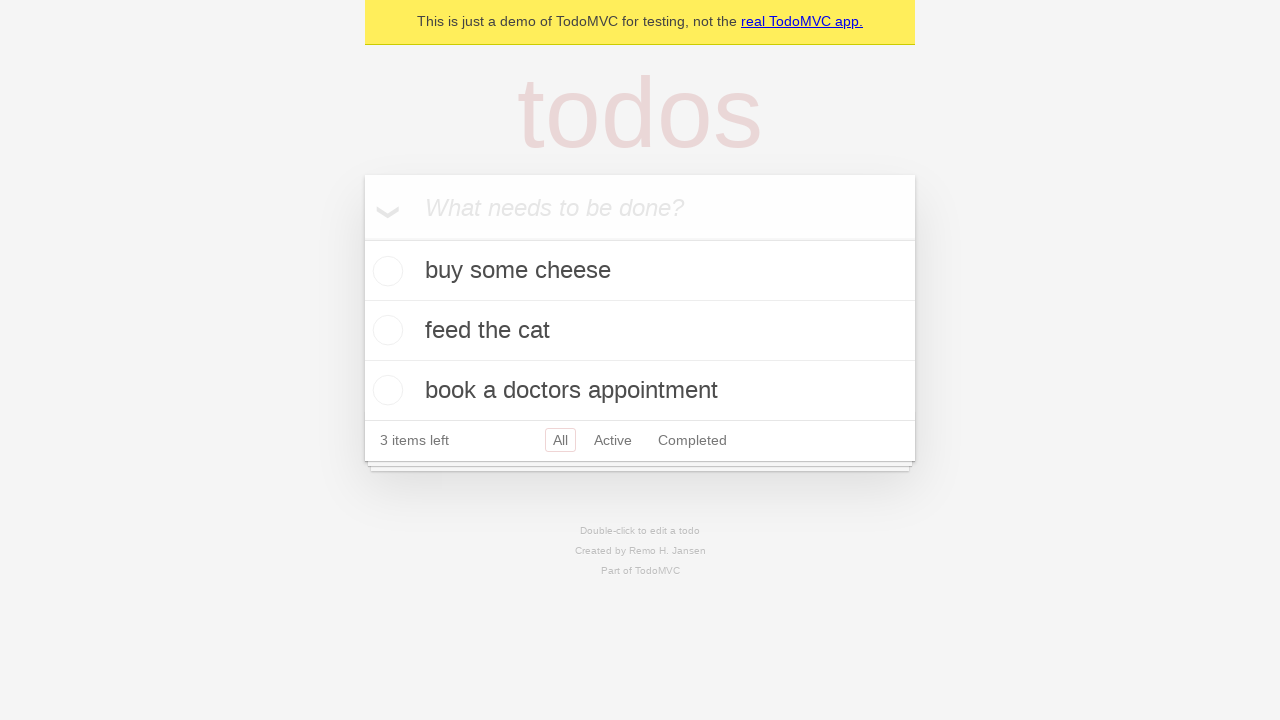

Double-clicked second todo item to enter edit mode at (640, 331) on internal:testid=[data-testid="todo-item"s] >> nth=1
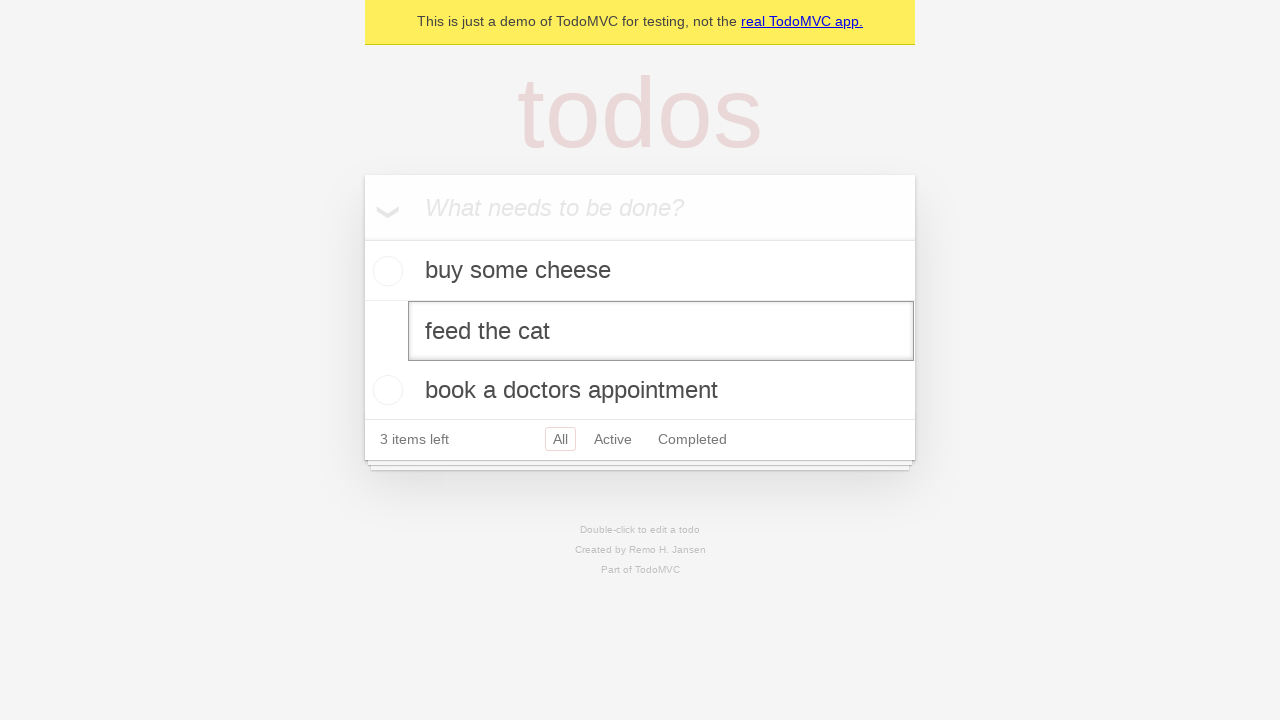

Filled edit field with new text 'buy some sausages' on internal:testid=[data-testid="todo-item"s] >> nth=1 >> internal:role=textbox[nam
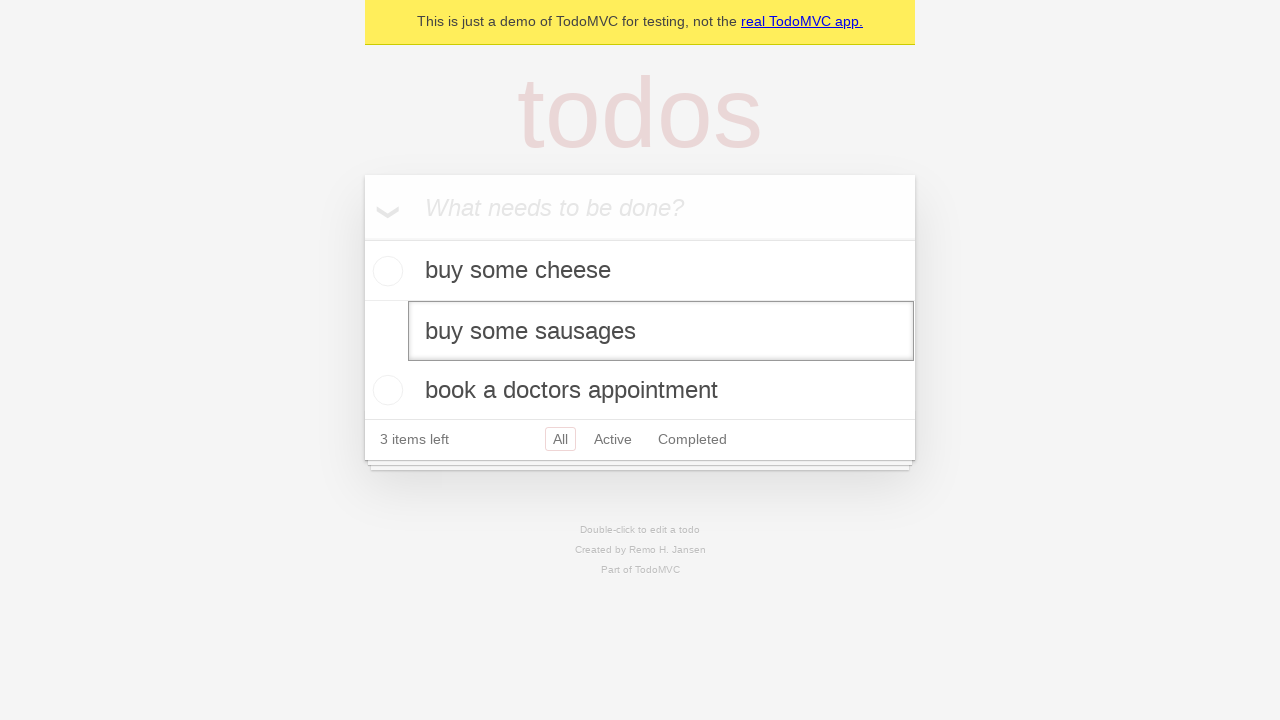

Pressed Enter to confirm todo edit on internal:testid=[data-testid="todo-item"s] >> nth=1 >> internal:role=textbox[nam
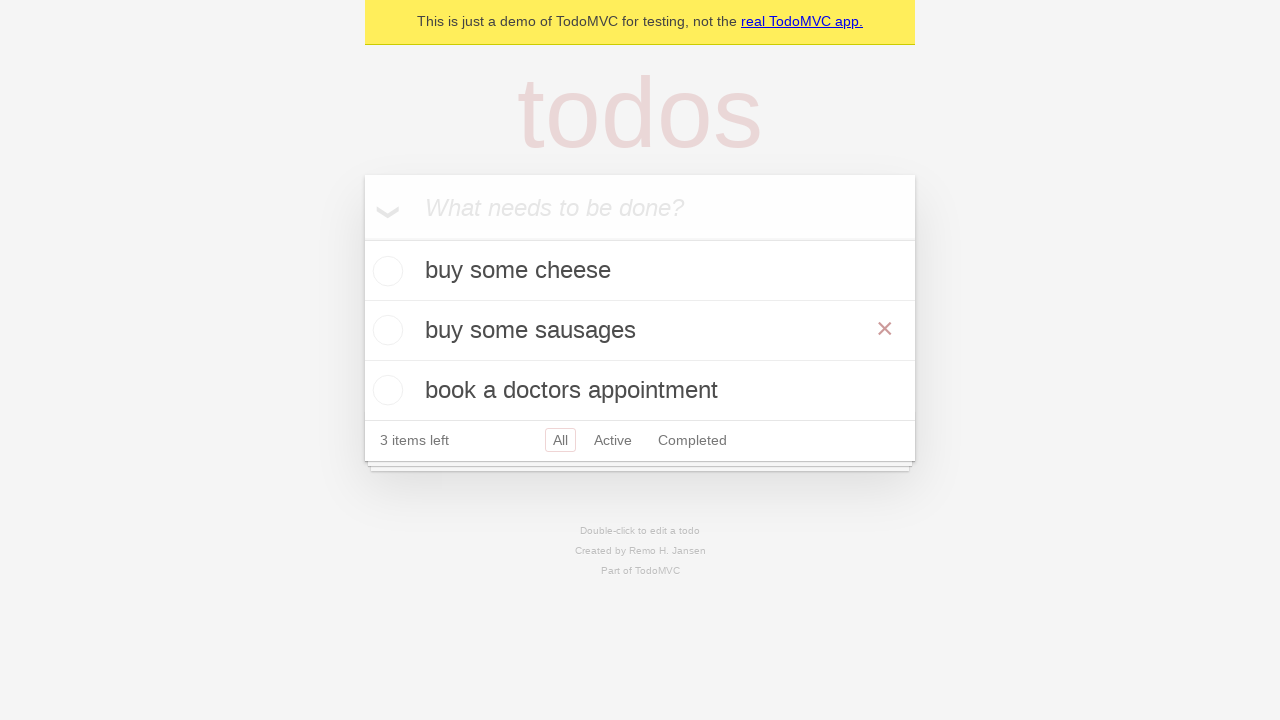

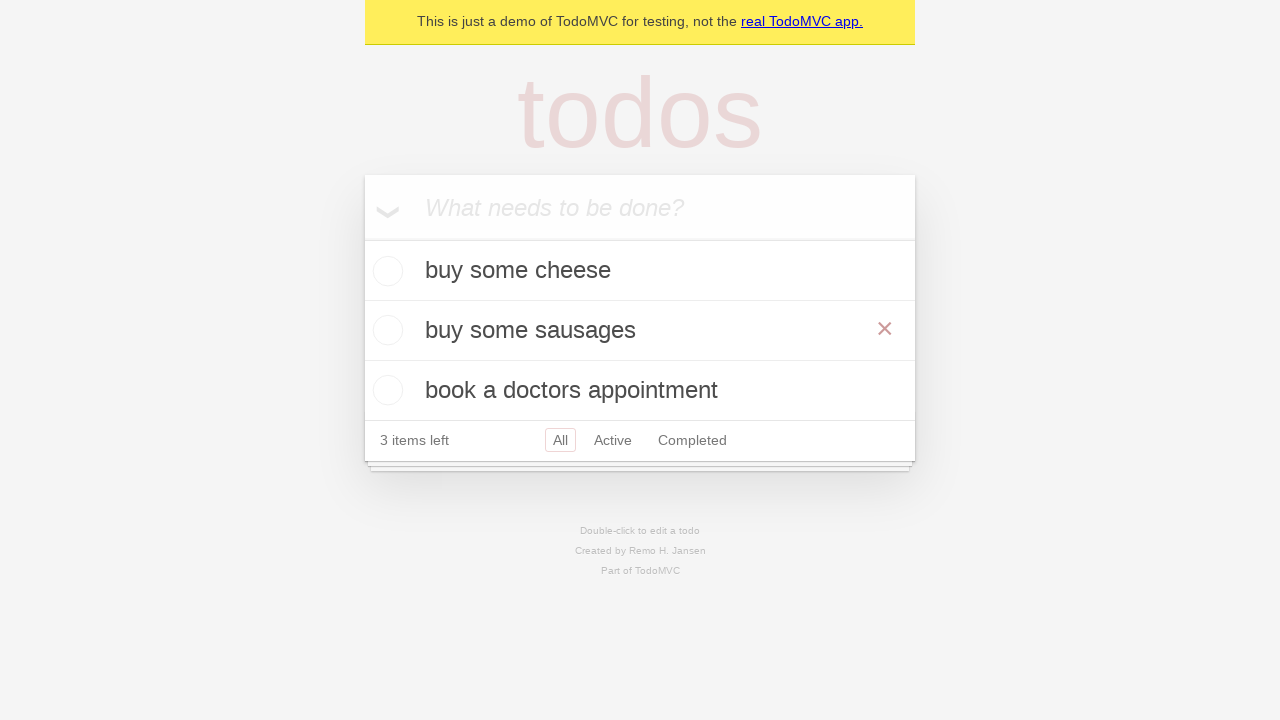